Tests the text input functionality by filling an input box with text and clicking a button, then verifying the button's text updates to match the input value.

Starting URL: http://www.uitestingplayground.com/textinput

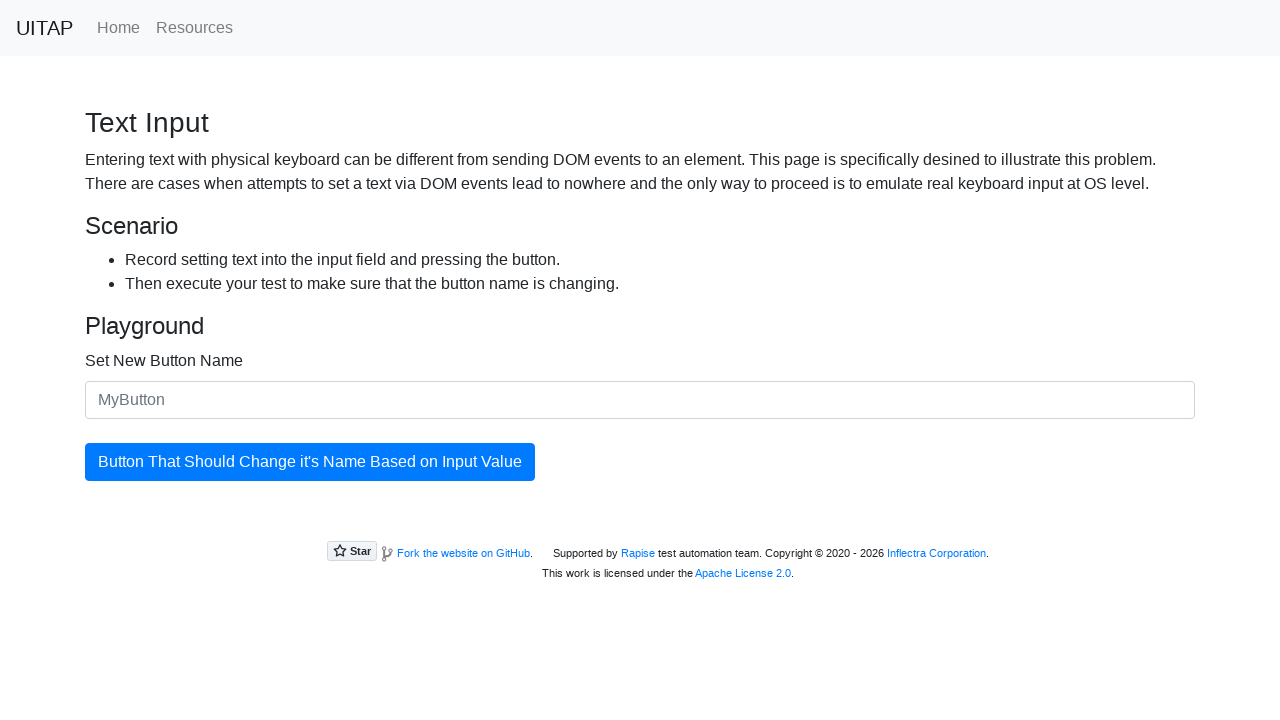

Filled input box with 'The Best Button' on #newButtonName
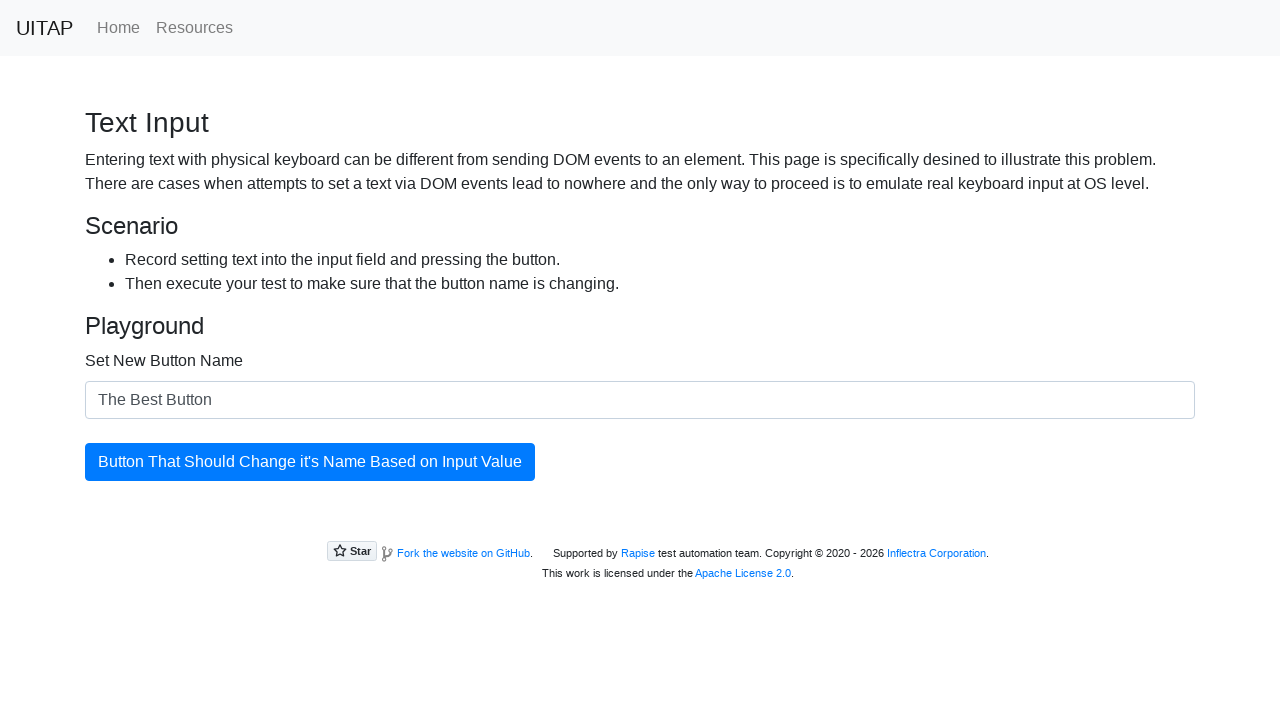

Clicked the updating button at (310, 462) on #updatingButton
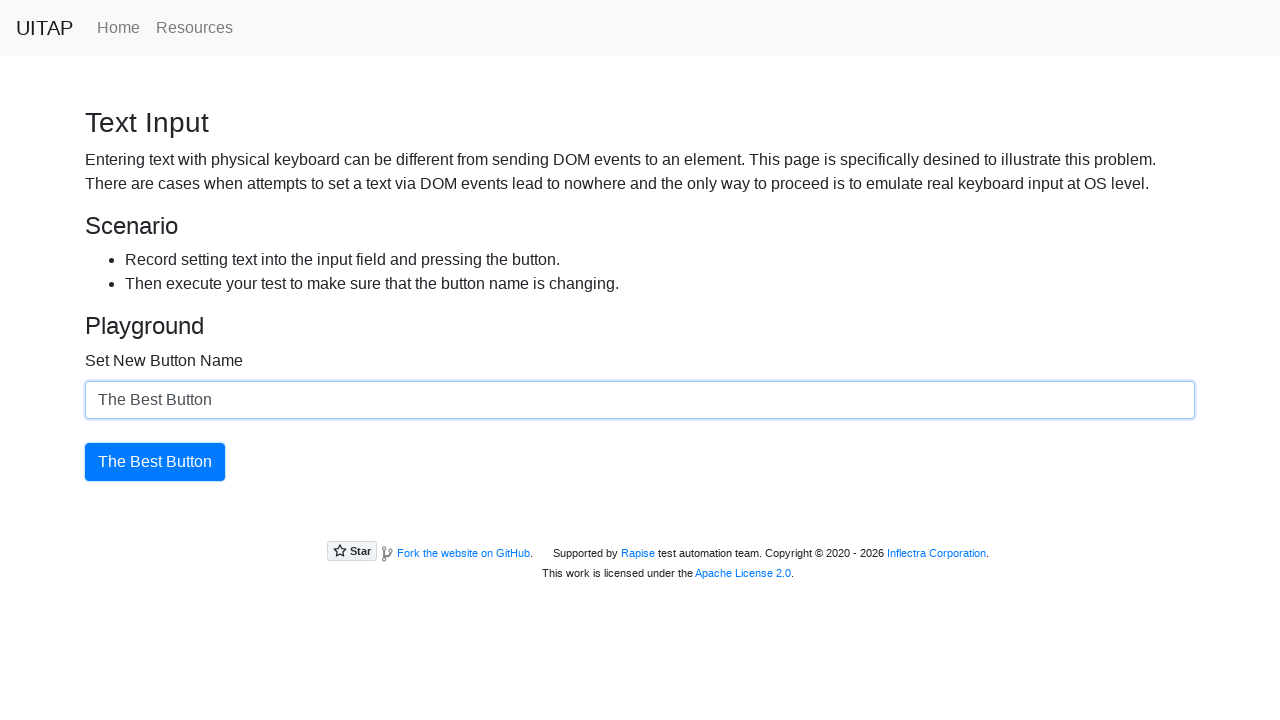

Verified button text updated to 'The Best Button'
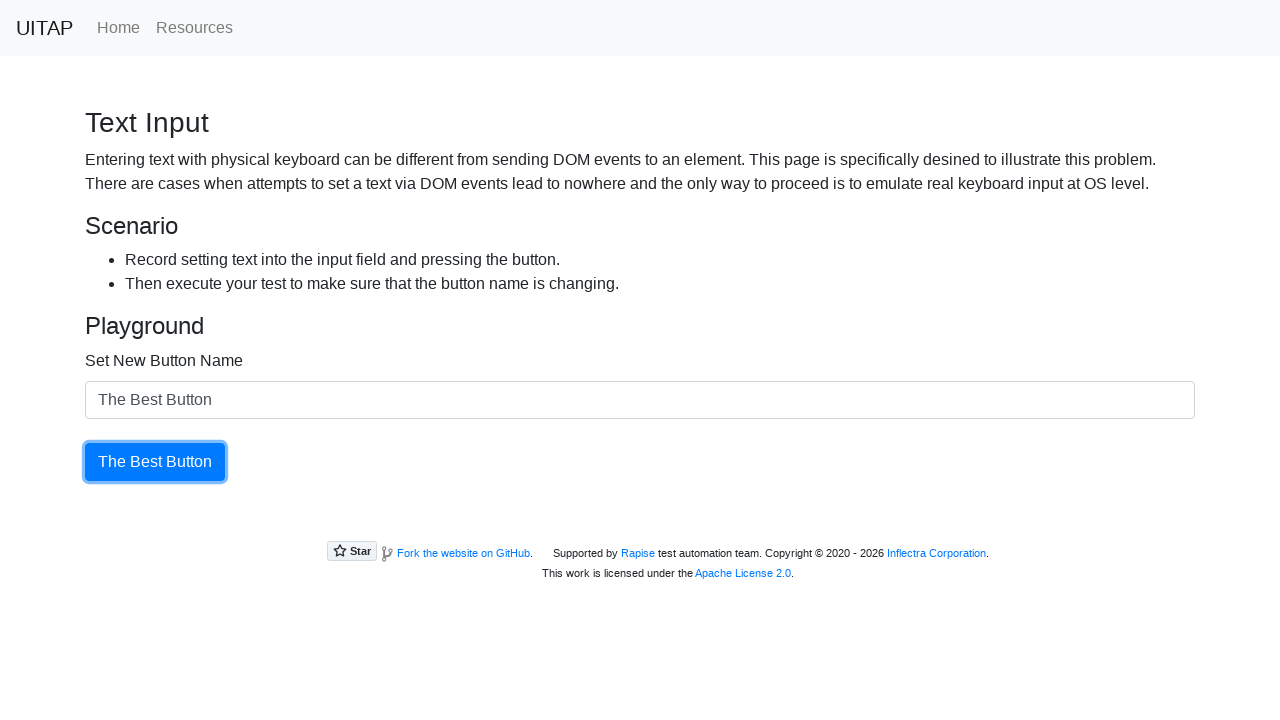

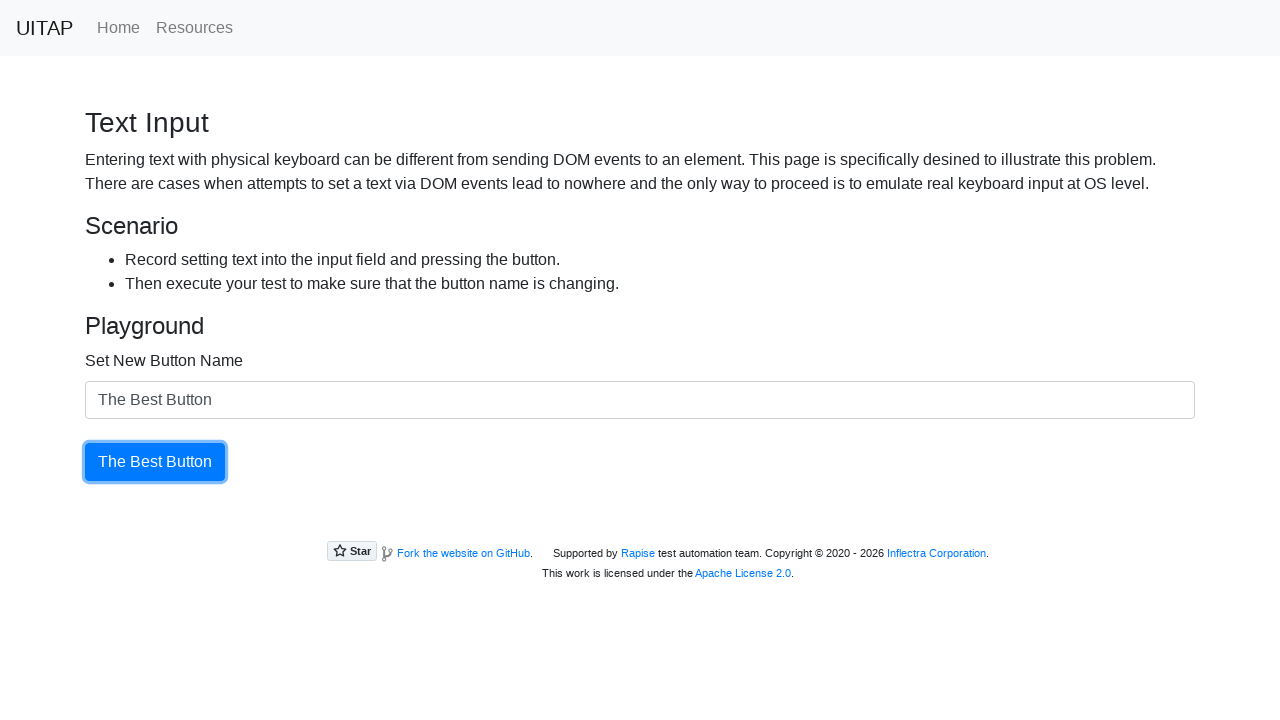